Tests iframe handling by switching between multiple frames and the main document, filling form fields in each context

Starting URL: https://www.hyrtutorials.com/p/frames-practice.html

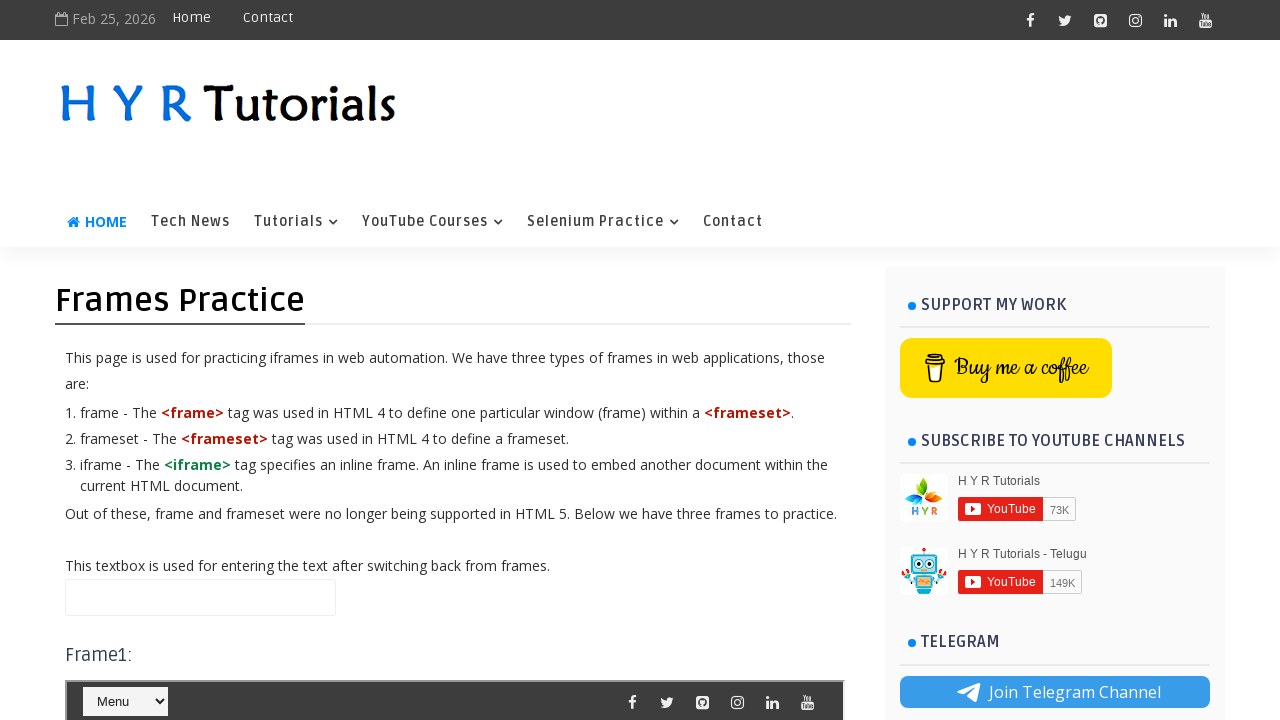

Filled name field in main document with 'TEXT1' on #name
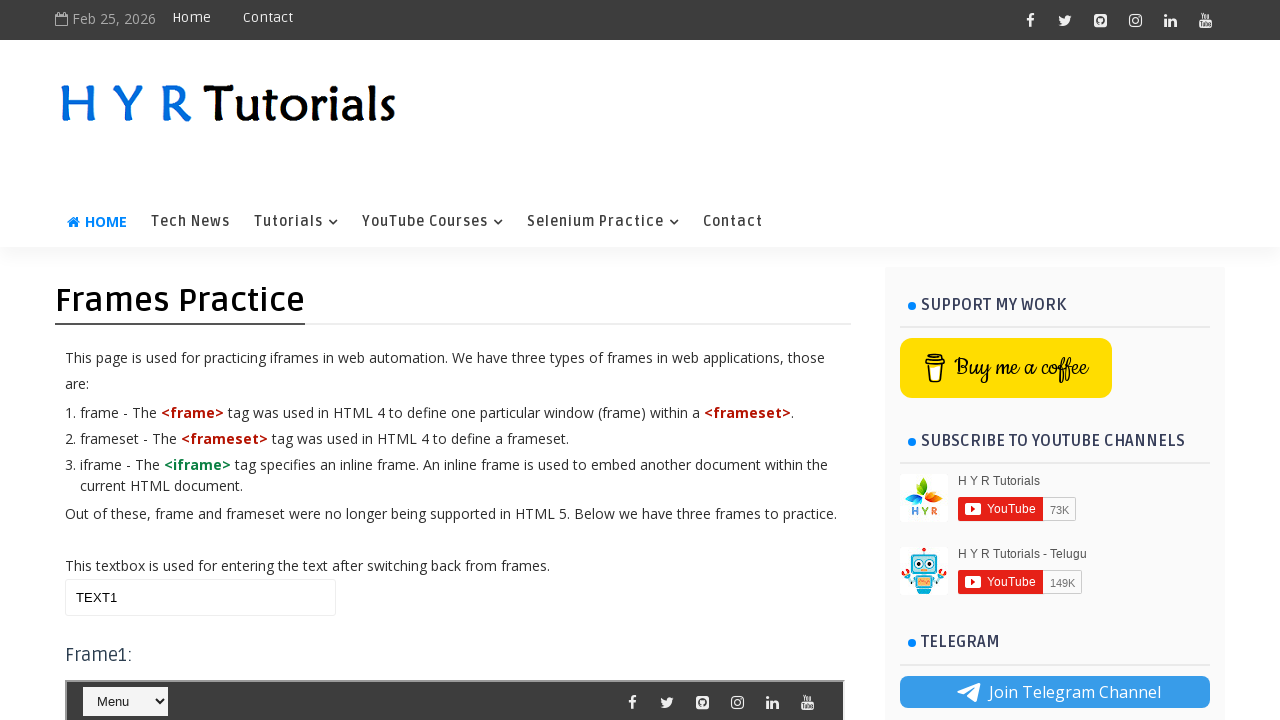

Switched to frame1
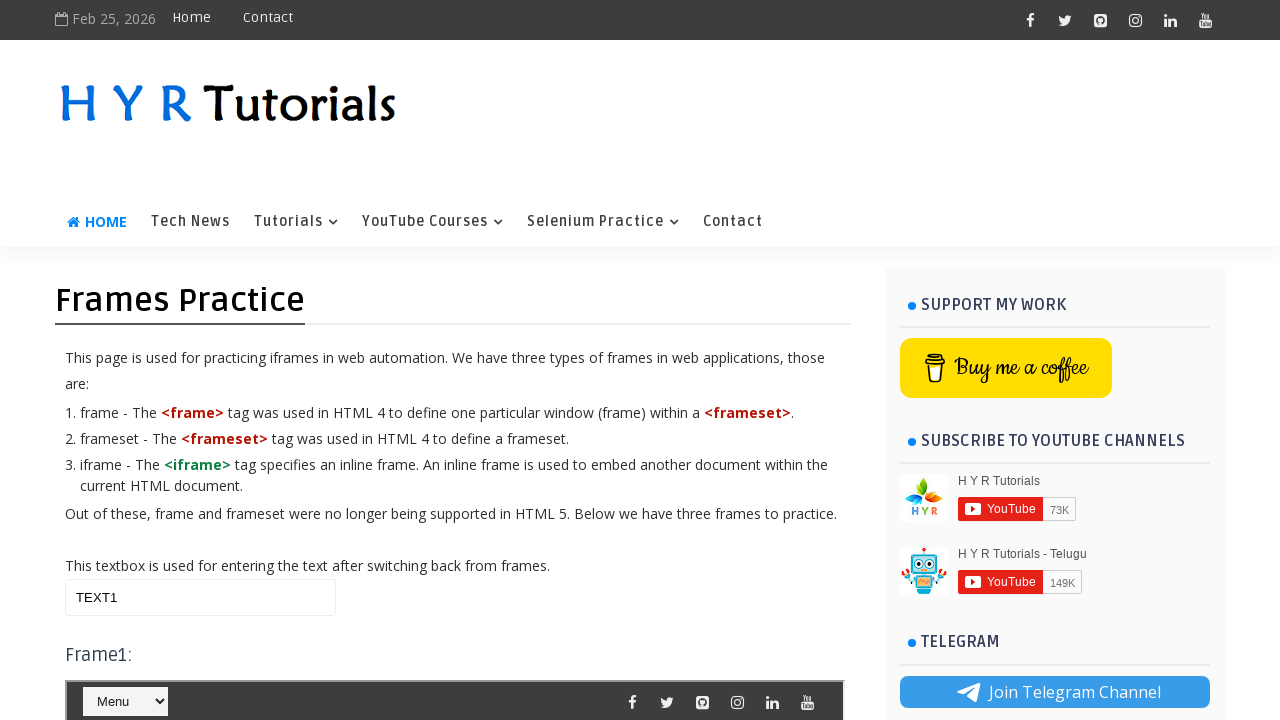

Selected 'Java' from course dropdown in frame1
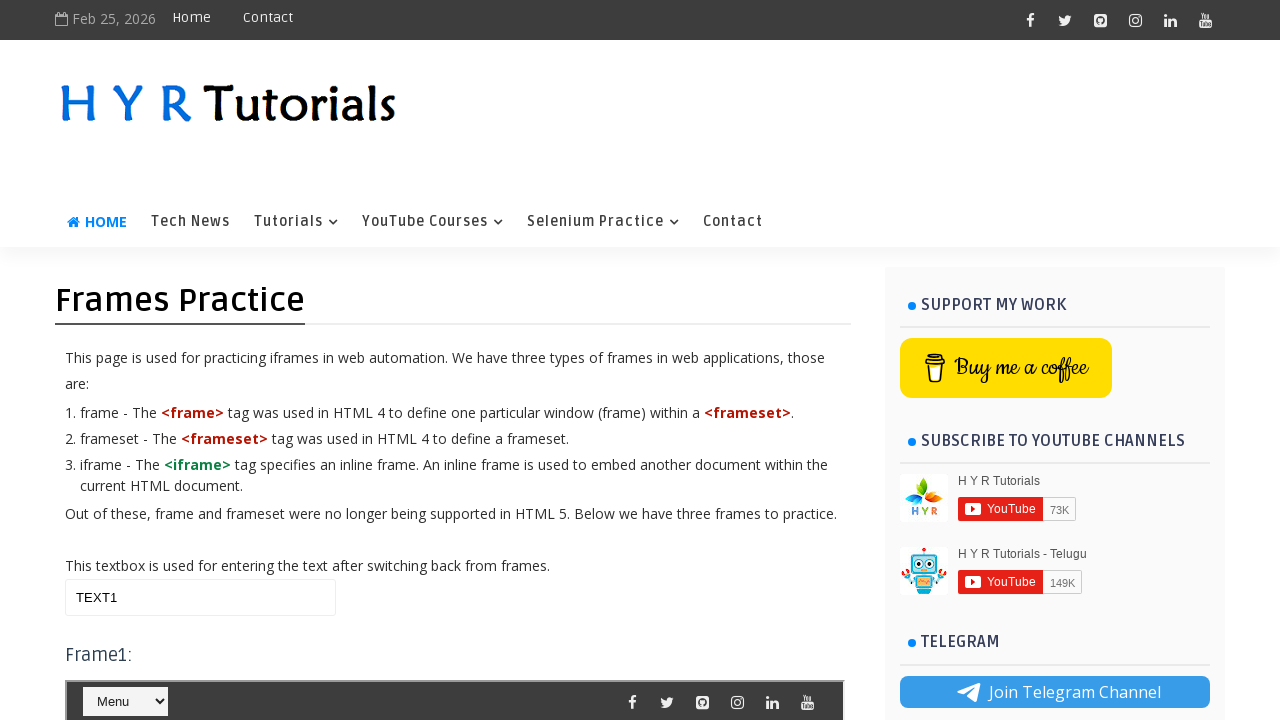

Returned to main document and filled name field with 'TEXT' on #name
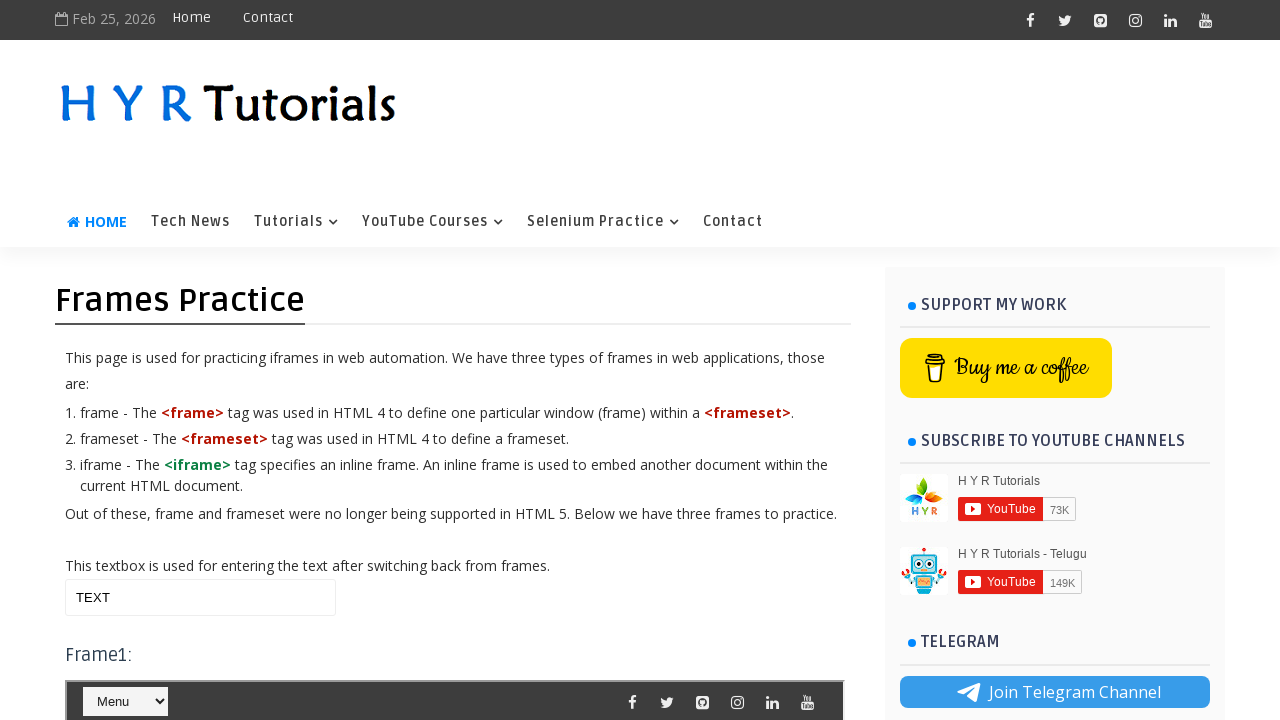

Switched to frame2
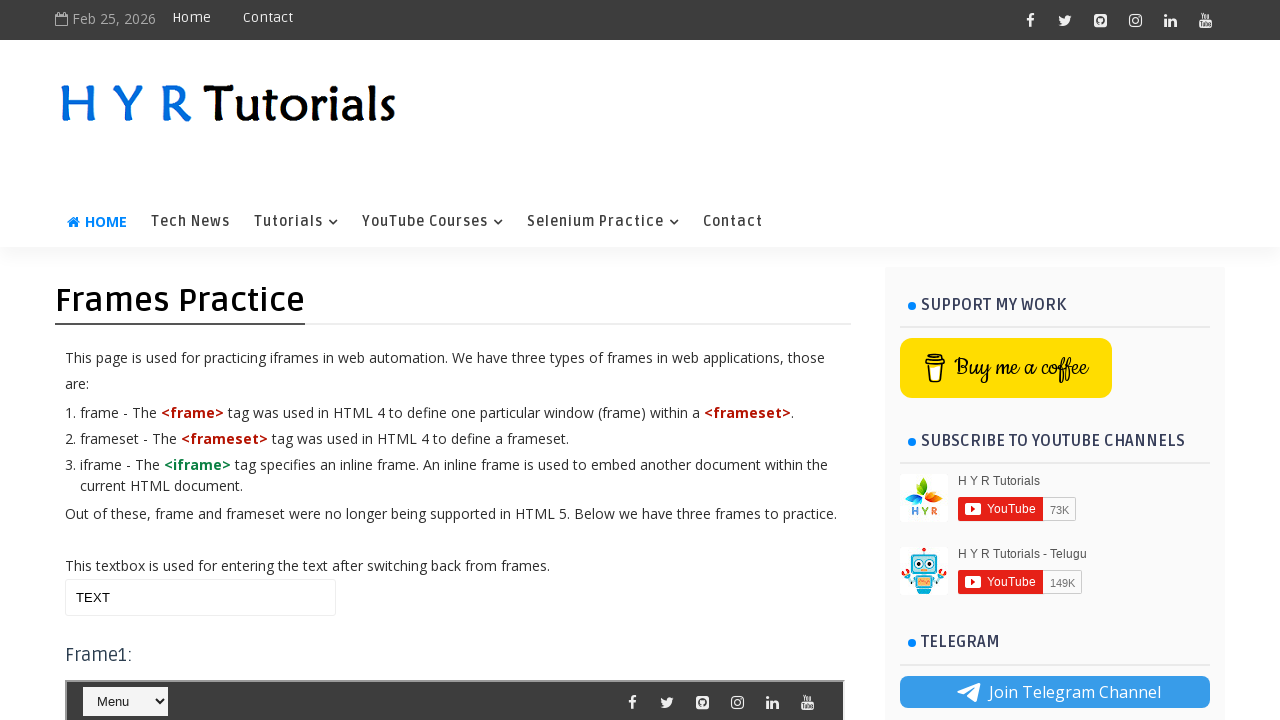

Filled firstName field in frame2 with 'Madhuri' on #firstName
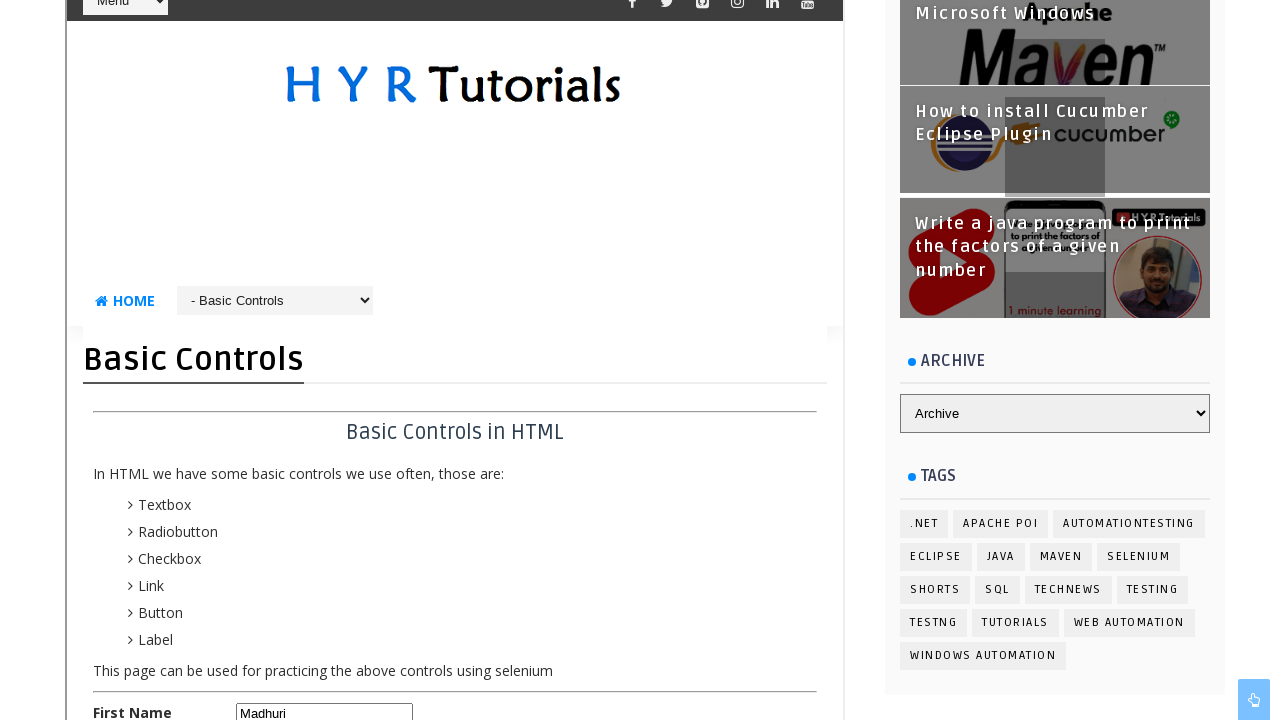

Switched back to frame1 and selected 'Dot Net' from course dropdown
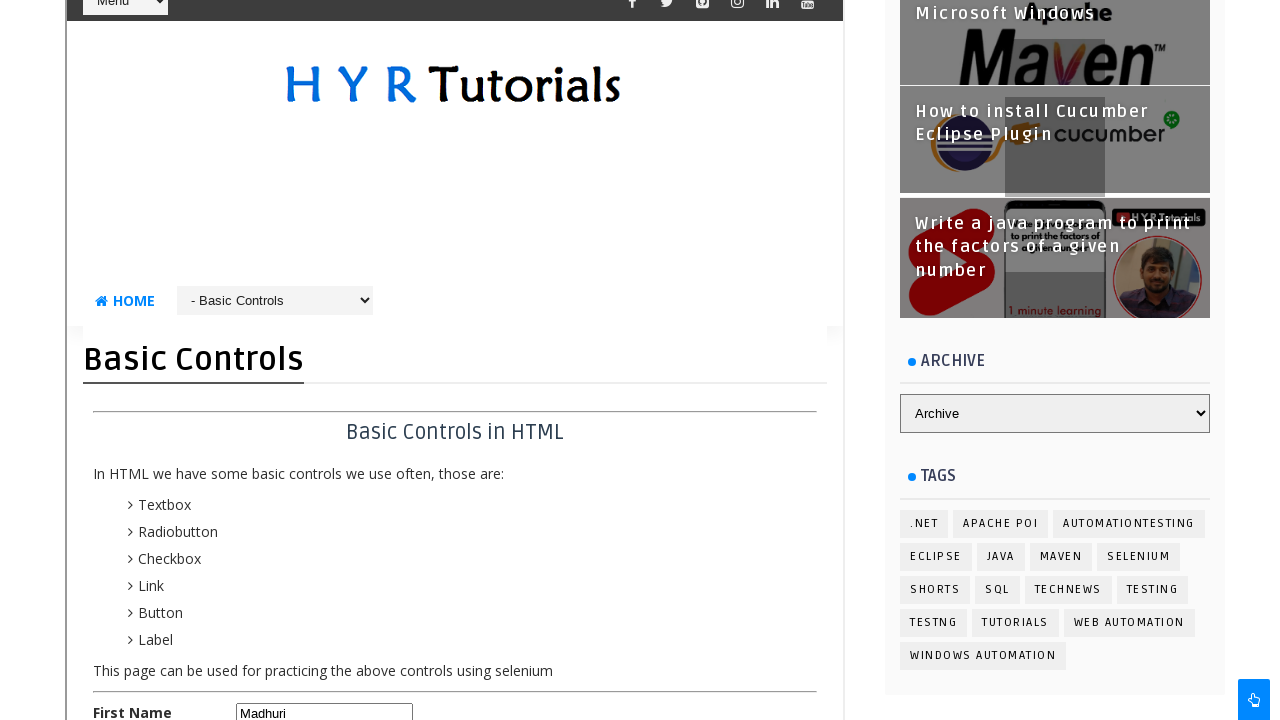

Returned to main document and filled name field with 'hello' on #name
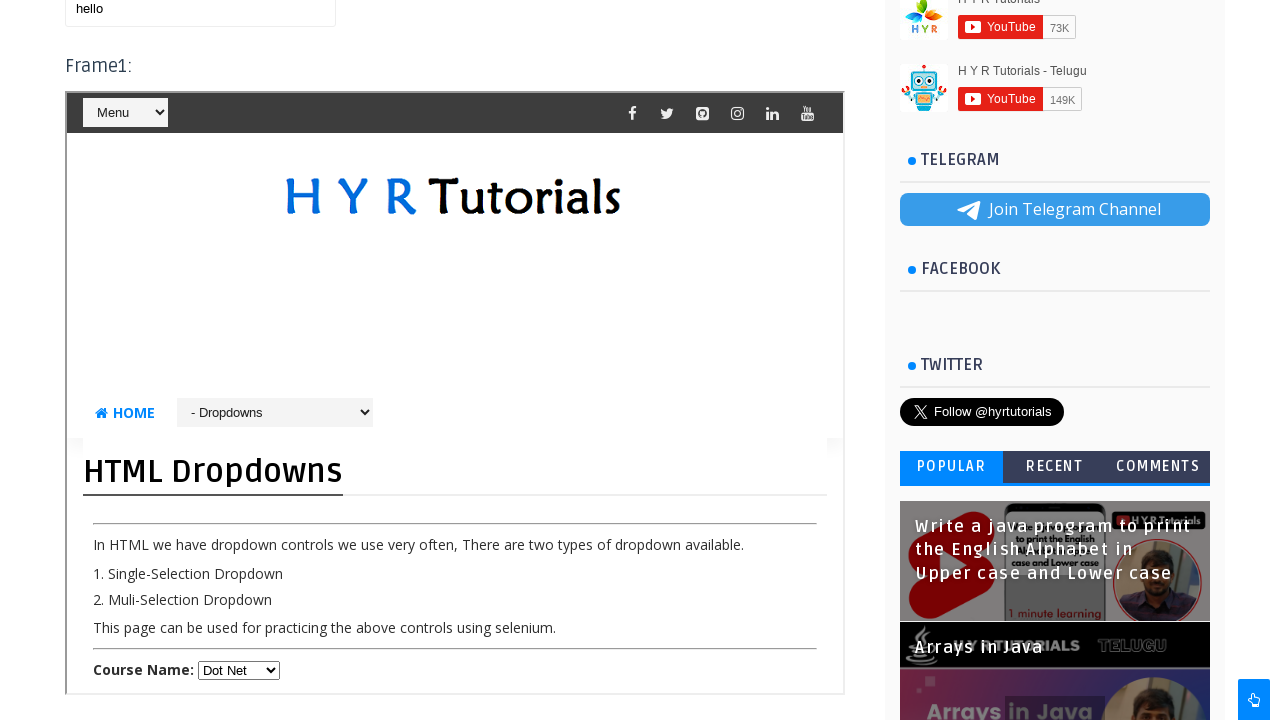

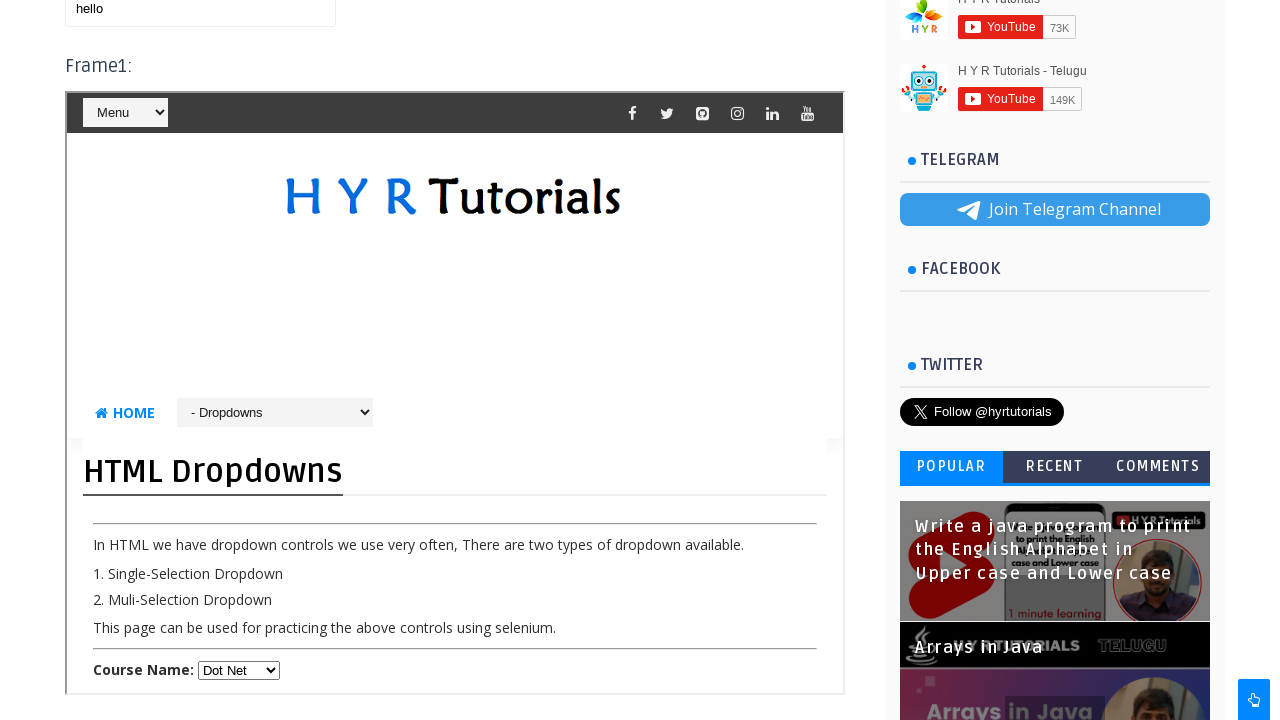